Tests right-click context menu functionality by right-clicking on an element, selecting an option from the context menu, and handling the resulting alert

Starting URL: https://swisnl.github.io/jQuery-contextMenu/demo.html

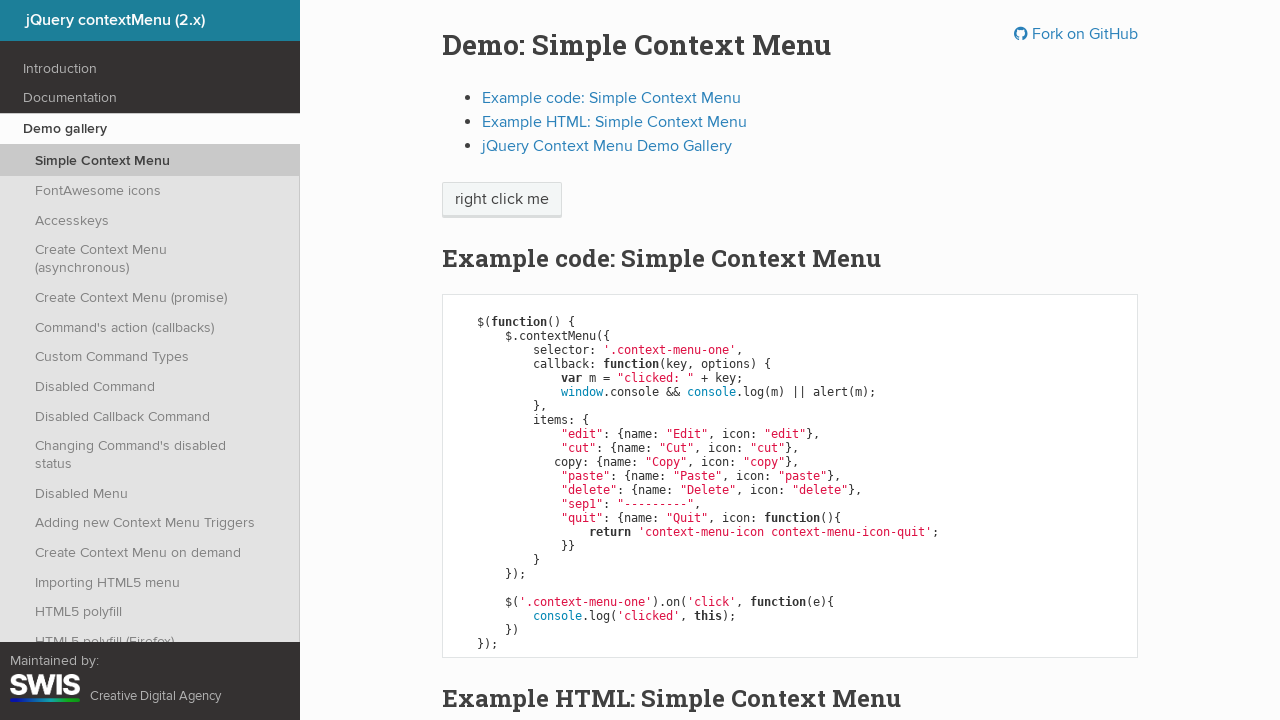

Located the element to right-click
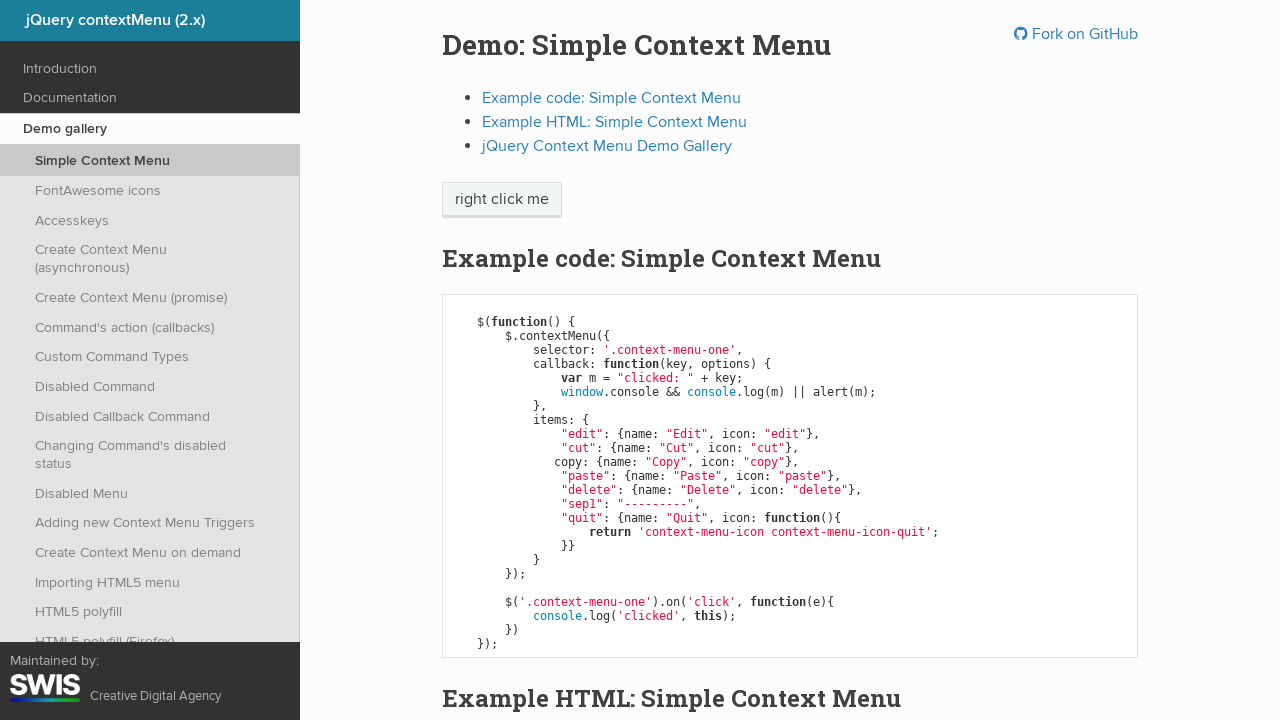

Right-clicked on the context menu element at (502, 200) on xpath=//span[@class='context-menu-one btn btn-neutral']
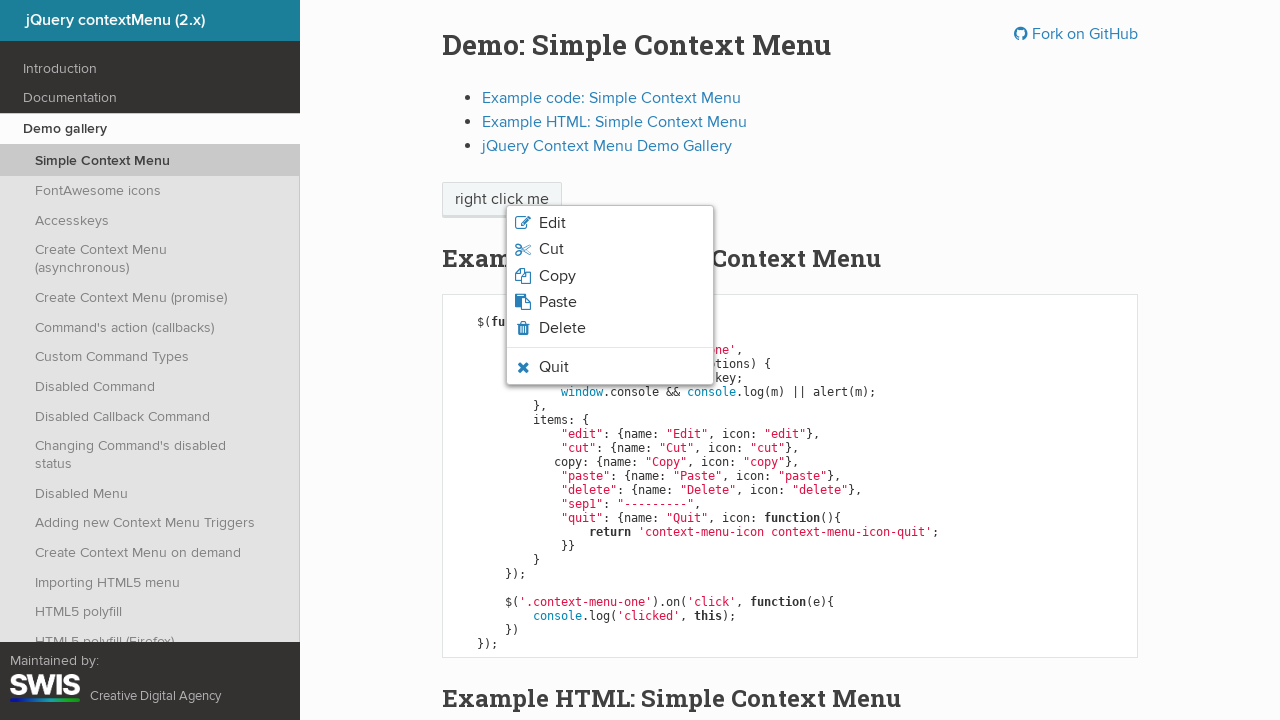

Clicked on the 7th option in the context menu at (610, 367) on (//ul[@class='context-menu-list context-menu-root']/li)[7]
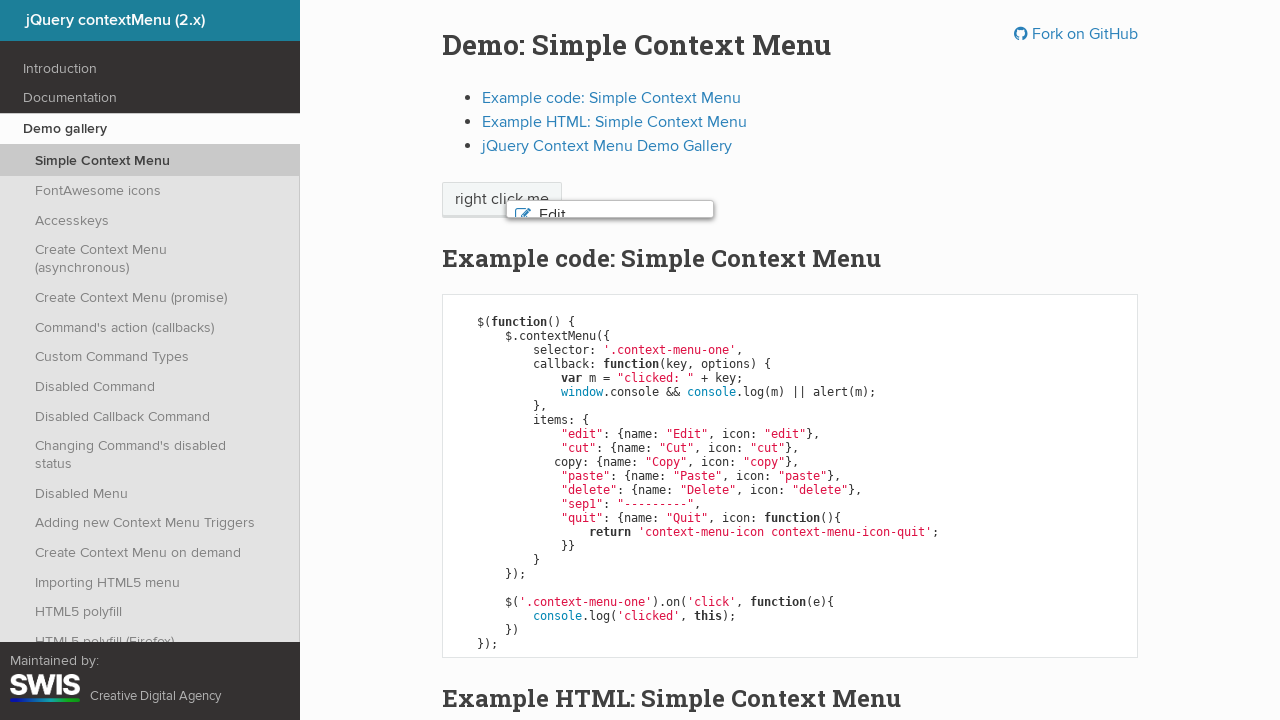

Set up dialog handler to accept alerts
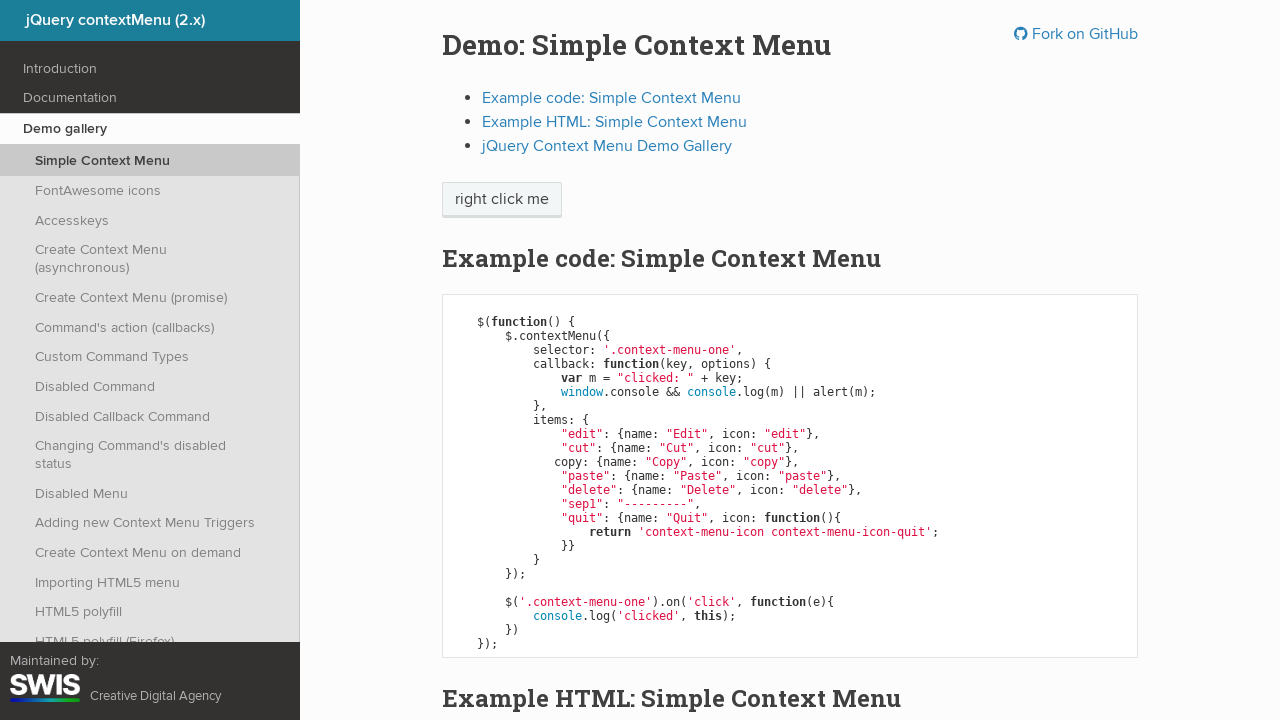

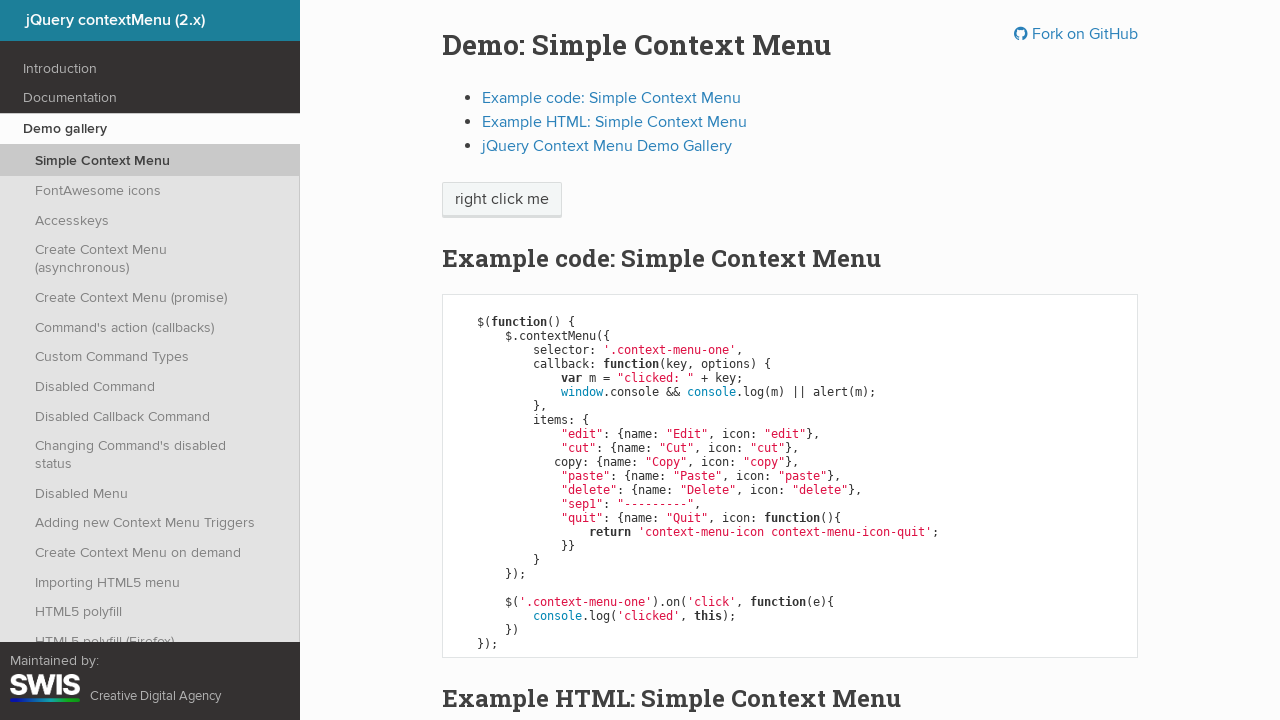